Tests interacting with a modal dialog by triggering it, filling an input field, and closing it

Starting URL: https://www.selenium.dev/selenium/web/modal_dialogs/modern_modal.html

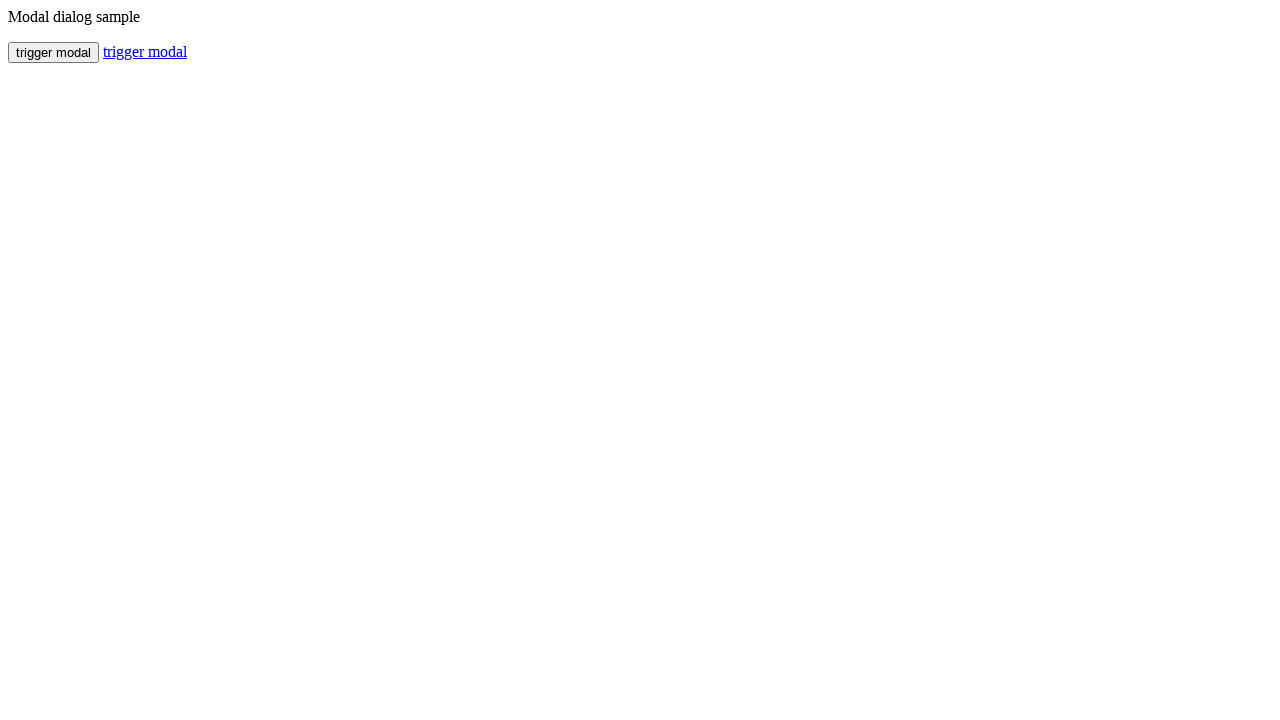

Clicked button to trigger modal dialog at (54, 52) on #trigger-modal-btn
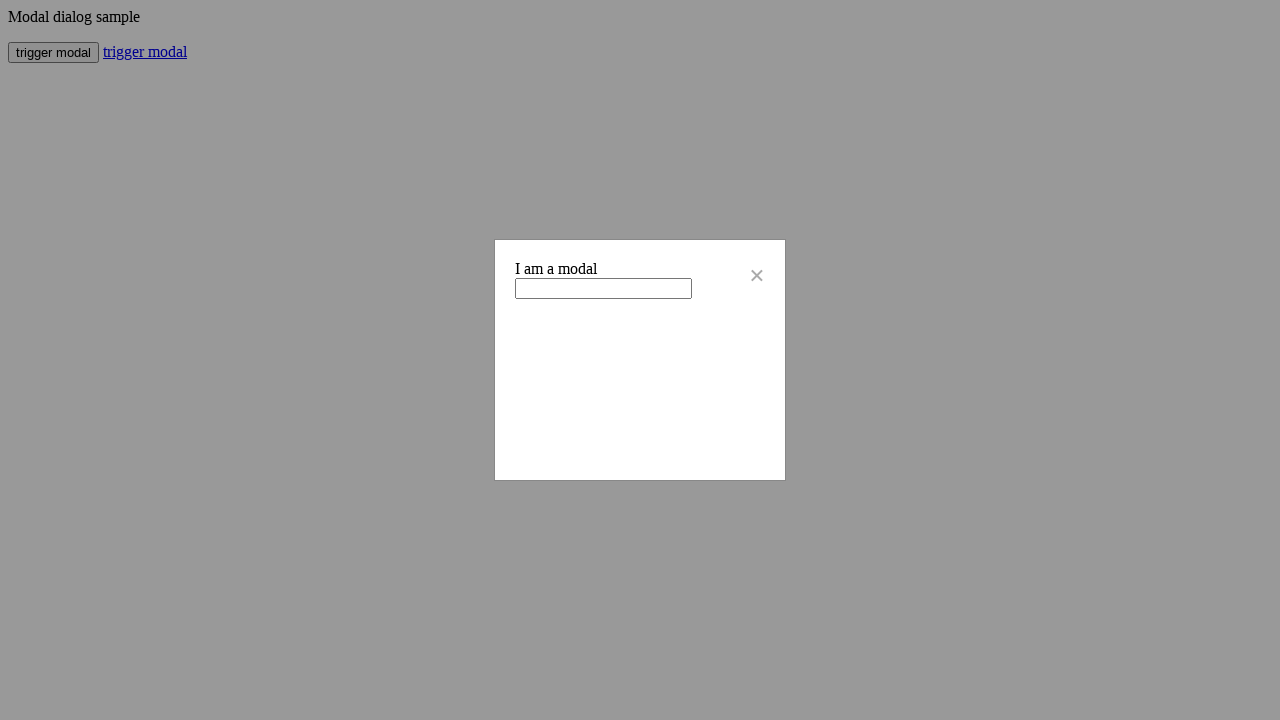

Modal dialog appeared and is visible
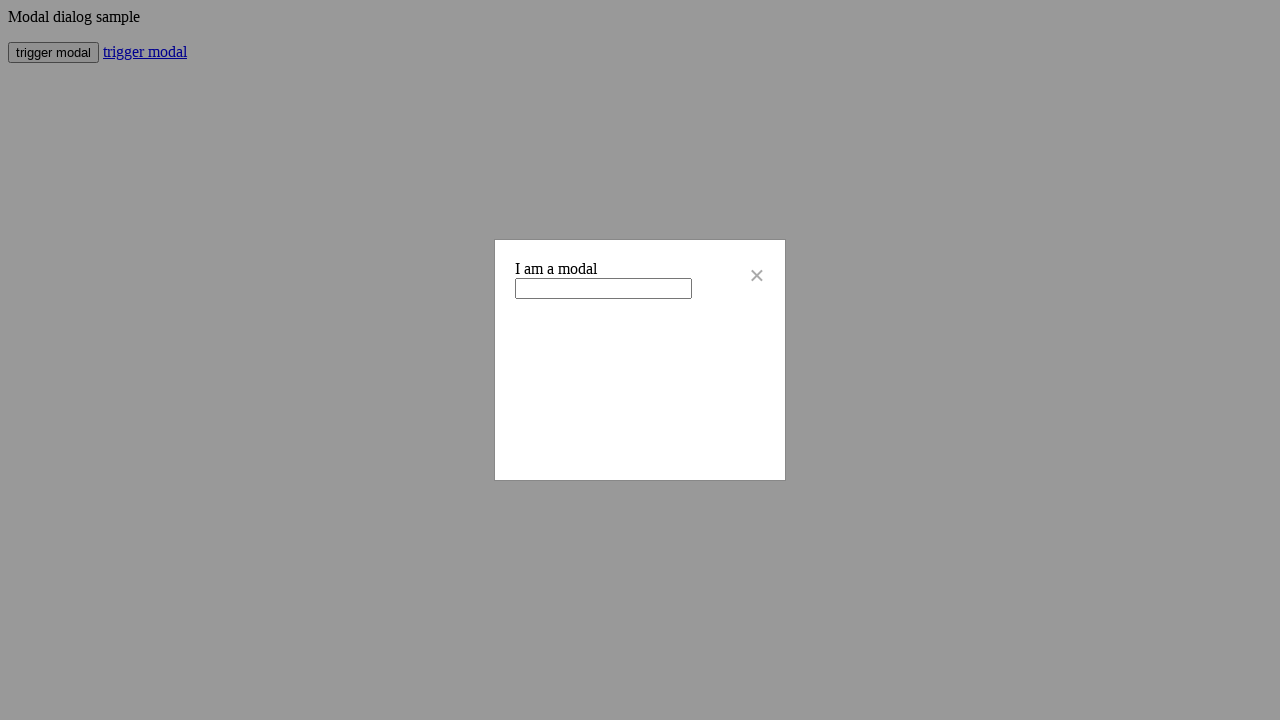

Filled modal input field with 'Hello Modal!' on #modal-input
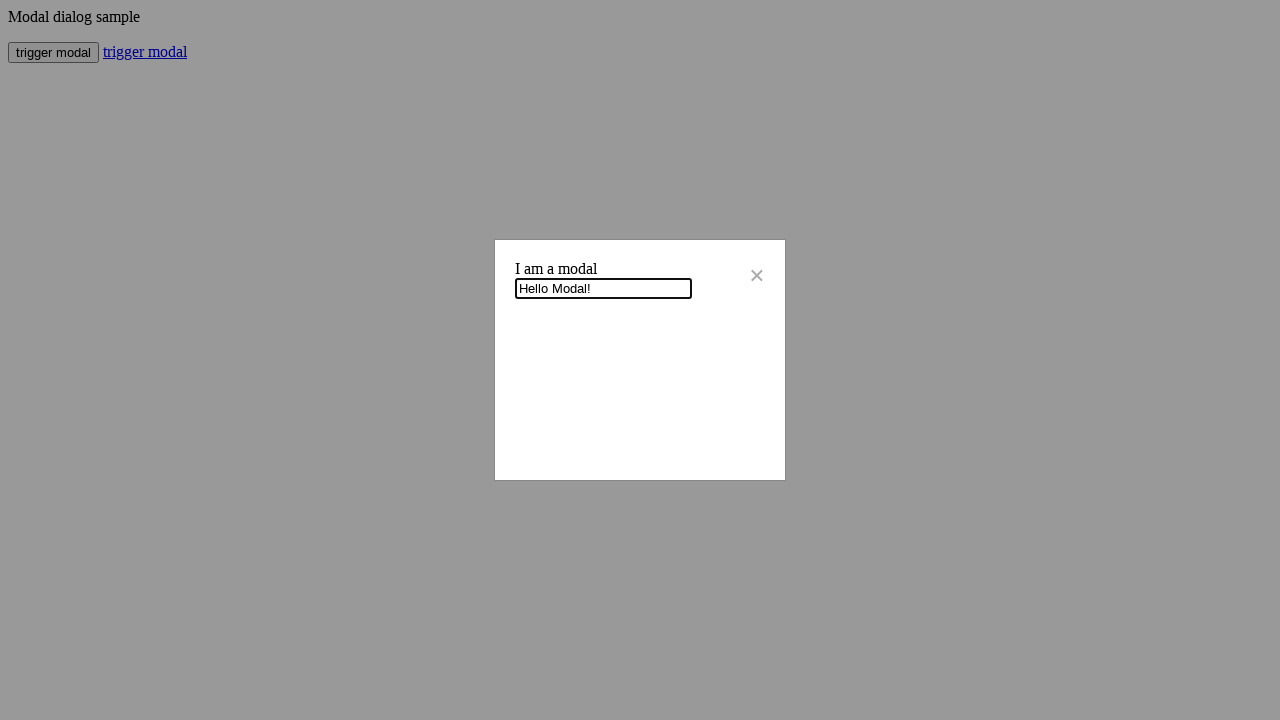

Clicked button to close modal dialog at (757, 276) on #modal-close
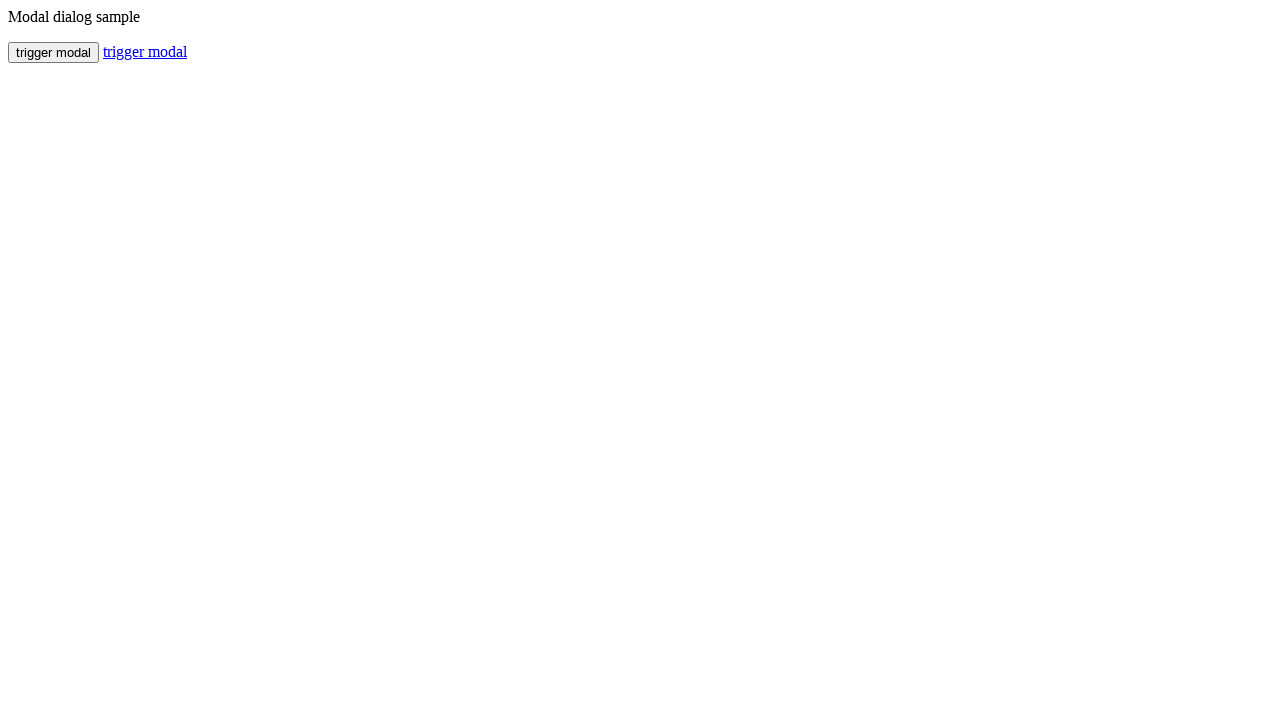

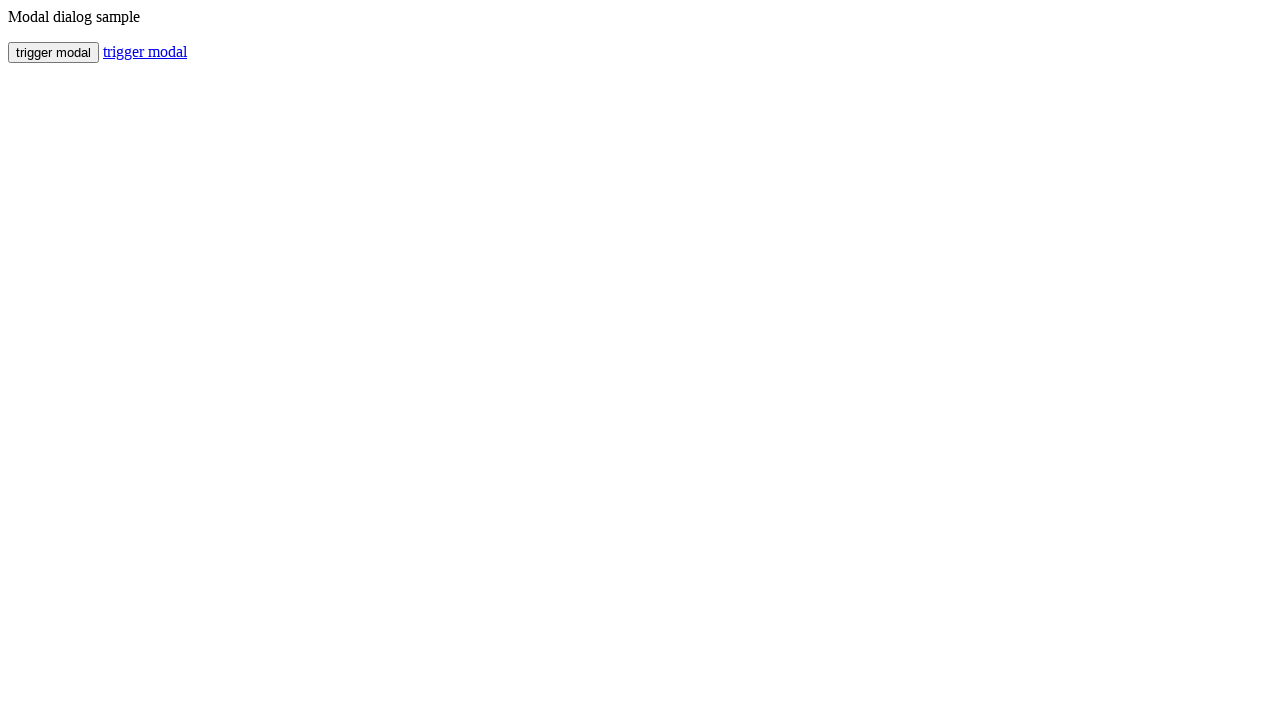